Tests dynamic loading functionality by clicking a start button and waiting for hidden content to become visible

Starting URL: https://the-internet.herokuapp.com/dynamic_loading/1

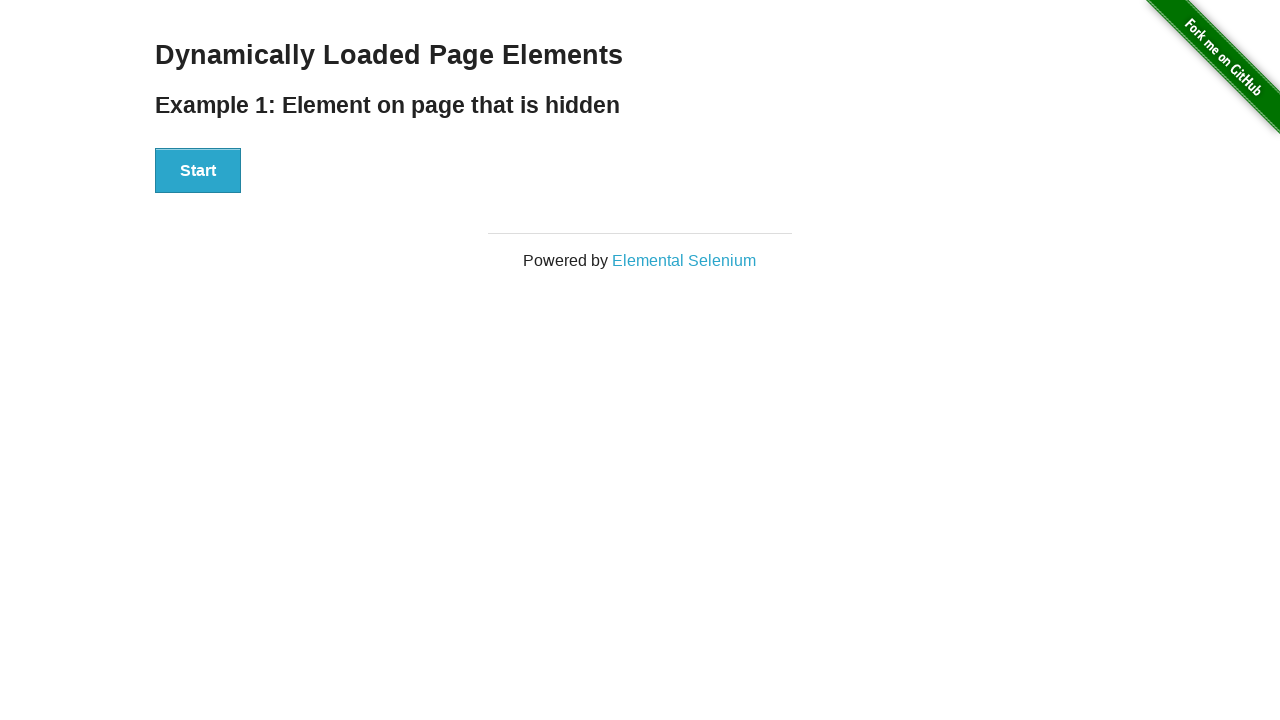

Clicked start button to trigger dynamic loading at (198, 171) on xpath=//div[@id='start']/button
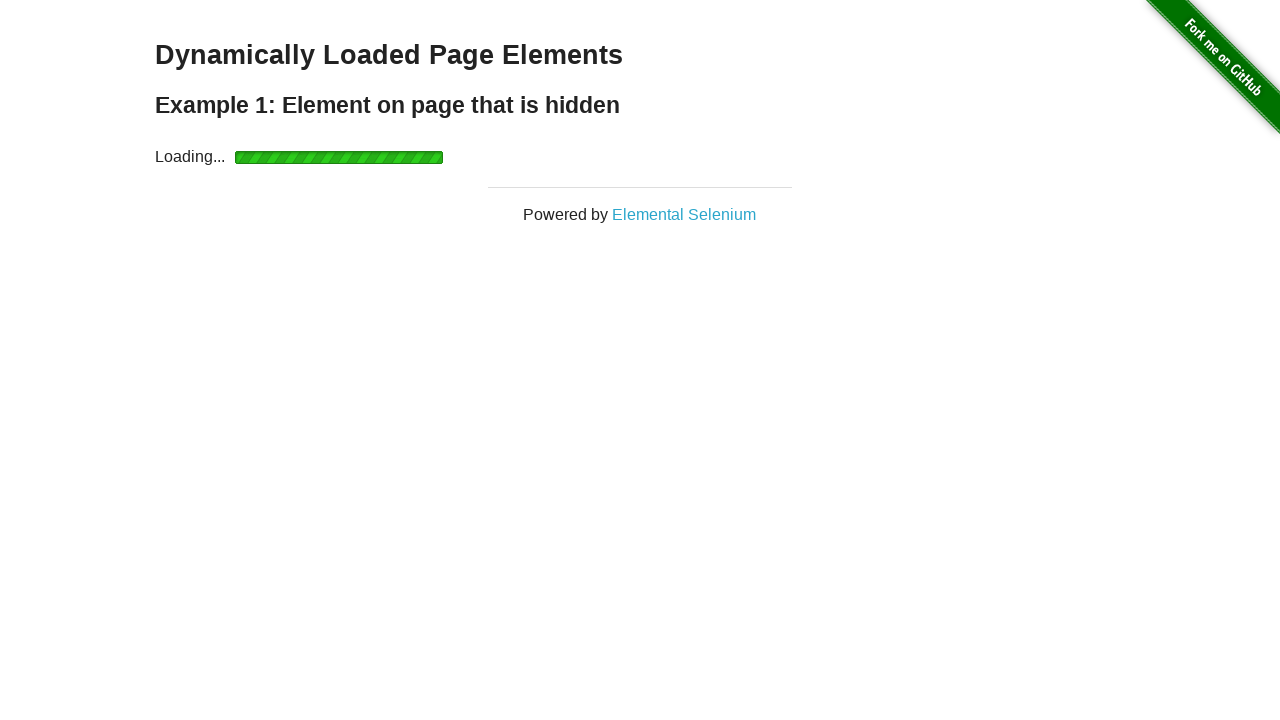

Waited for dynamically loaded content to become visible
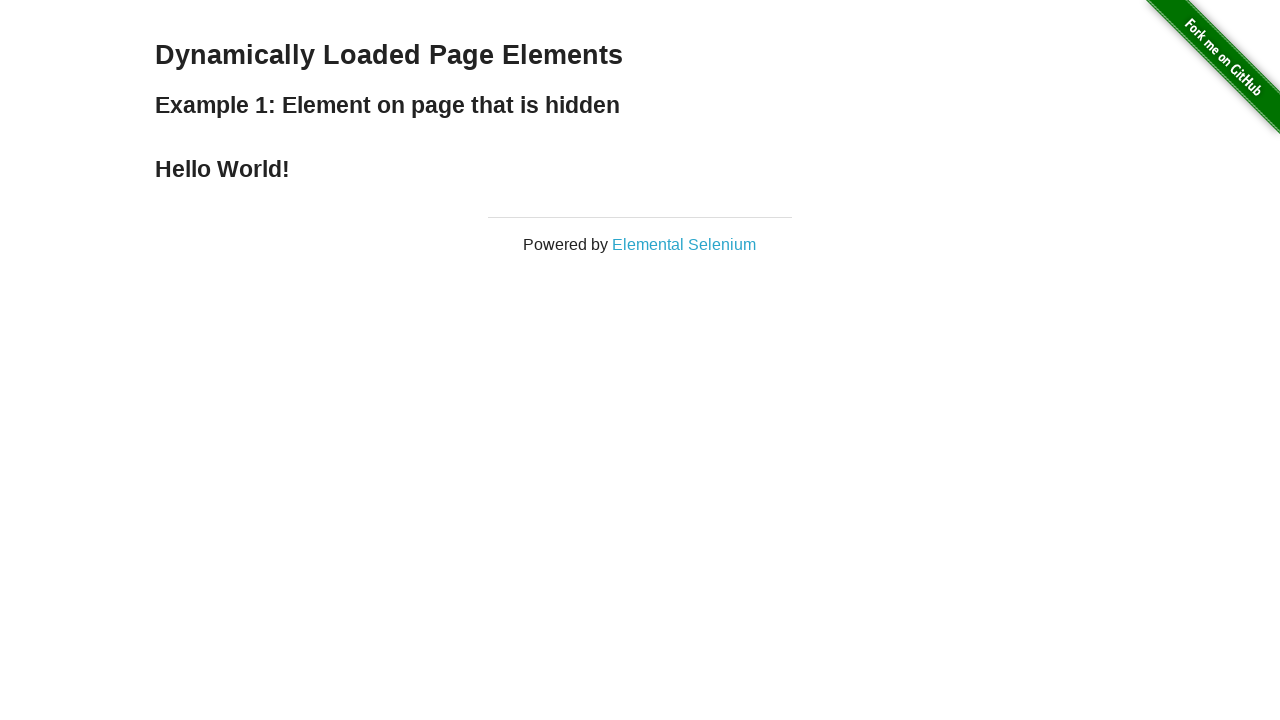

Retrieved dynamically loaded text: 
    Hello World!
  
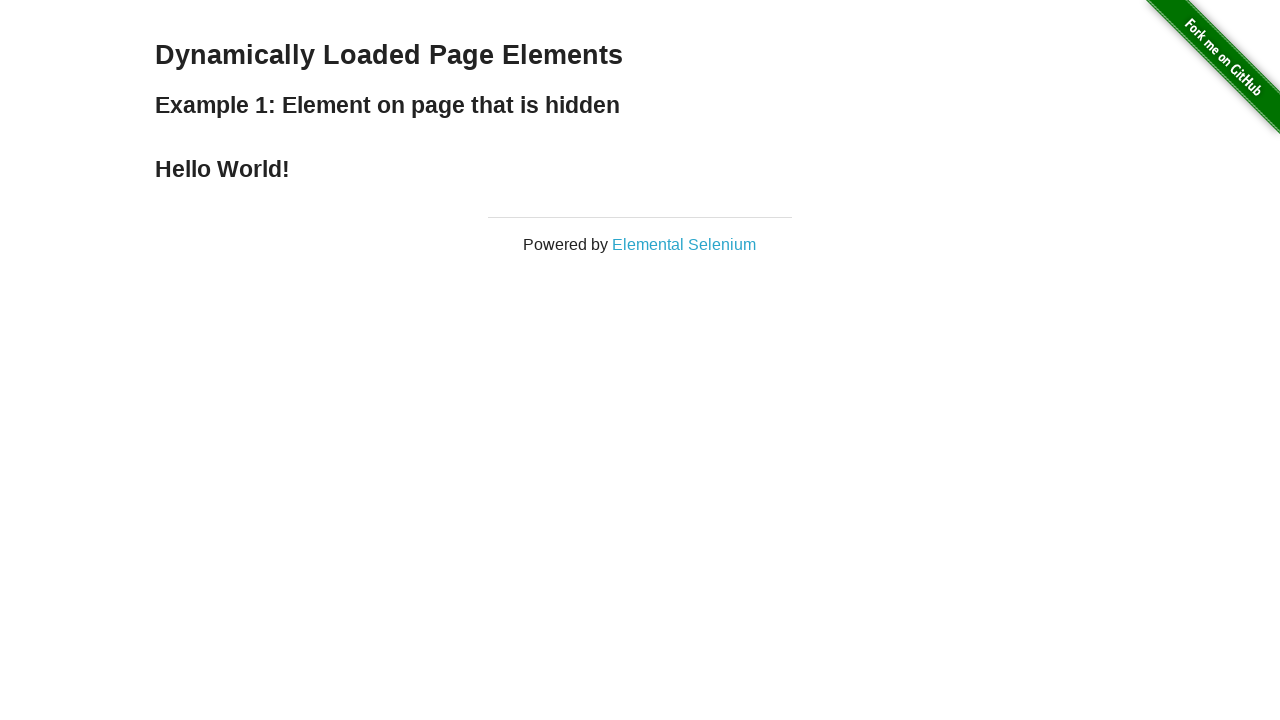

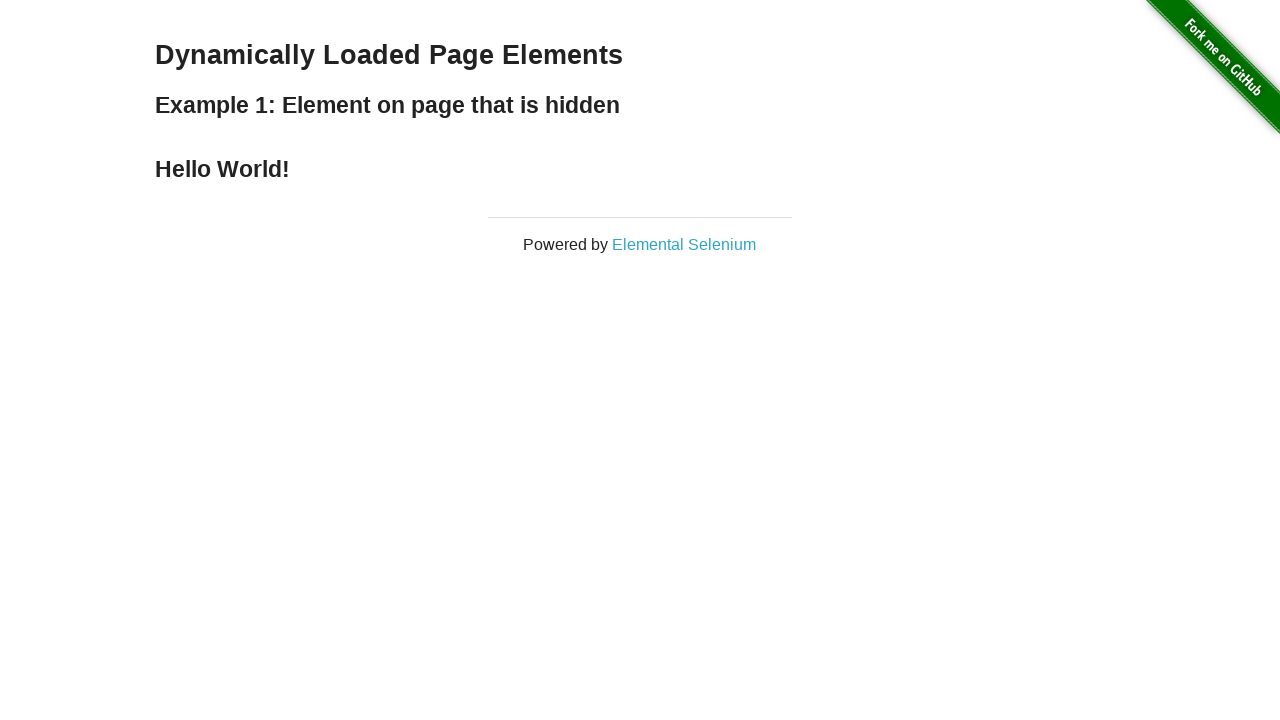